Tests drag and drop functionality on the jQuery UI droppable demo page by dragging an element and dropping it onto a target element within an iframe.

Starting URL: https://jqueryui.com/droppable/

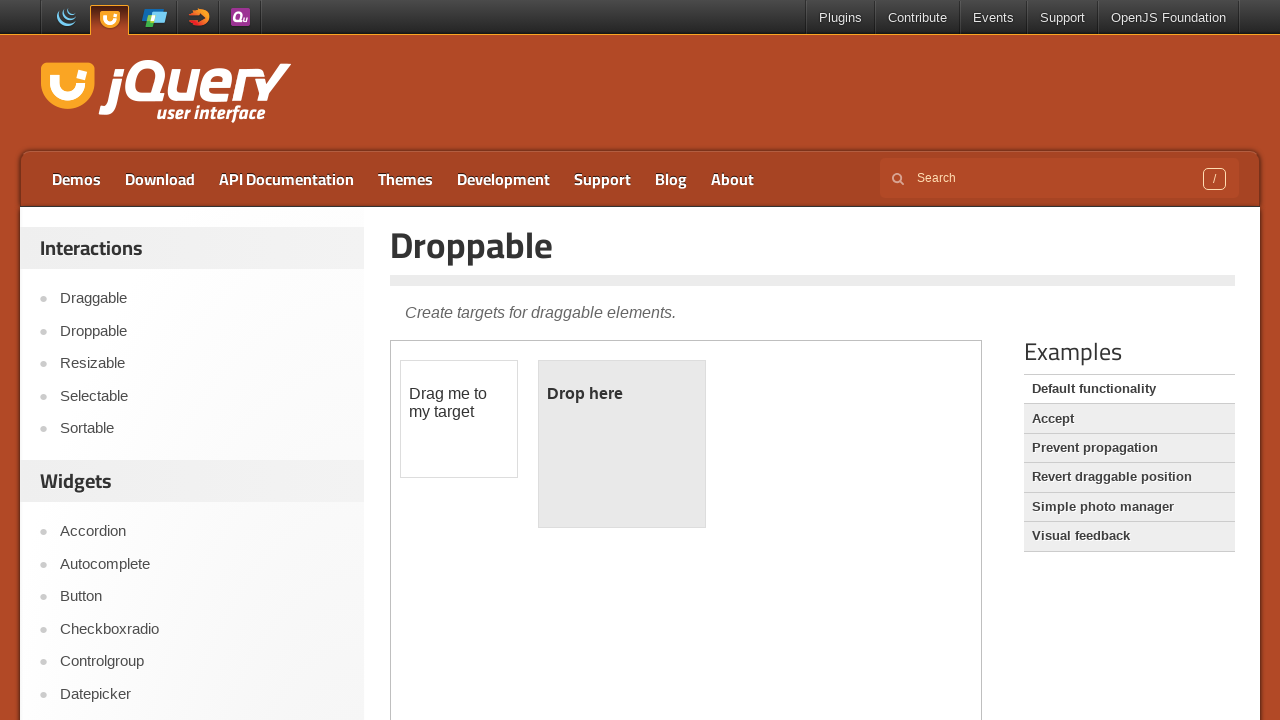

Navigated to jQuery UI droppable demo page
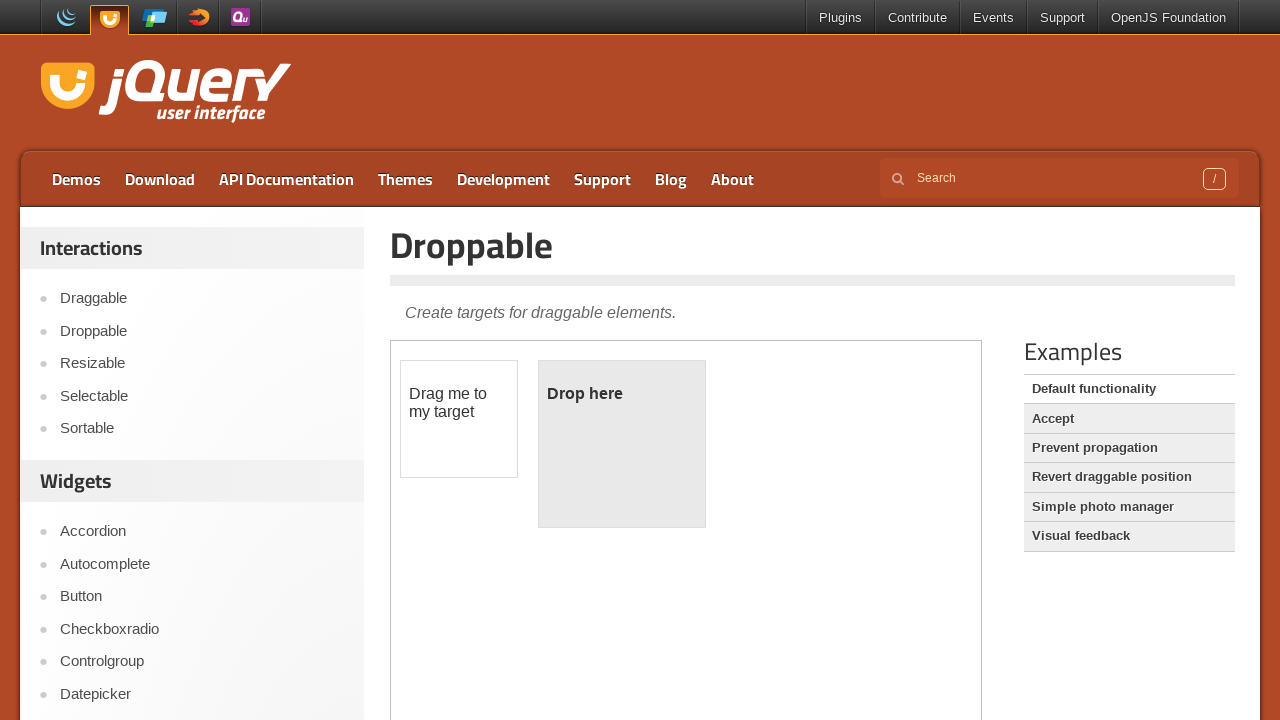

Located the demo iframe
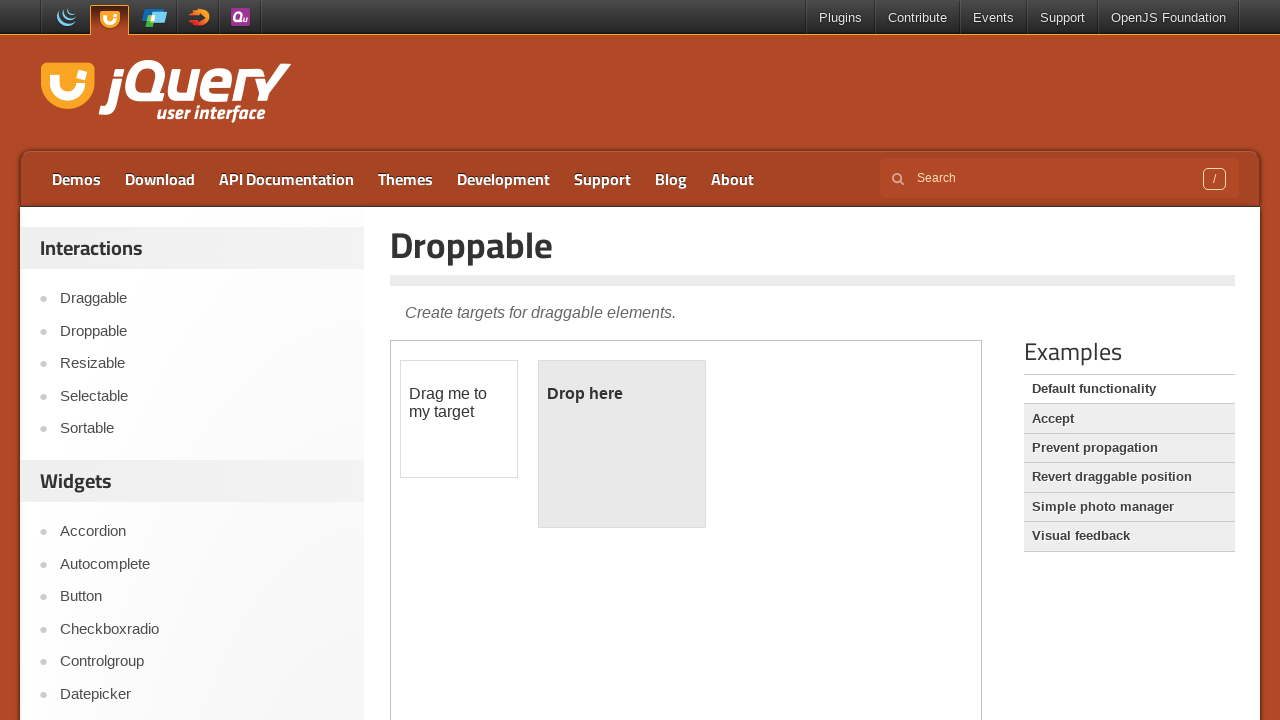

Dragged draggable element onto droppable target element at (622, 444)
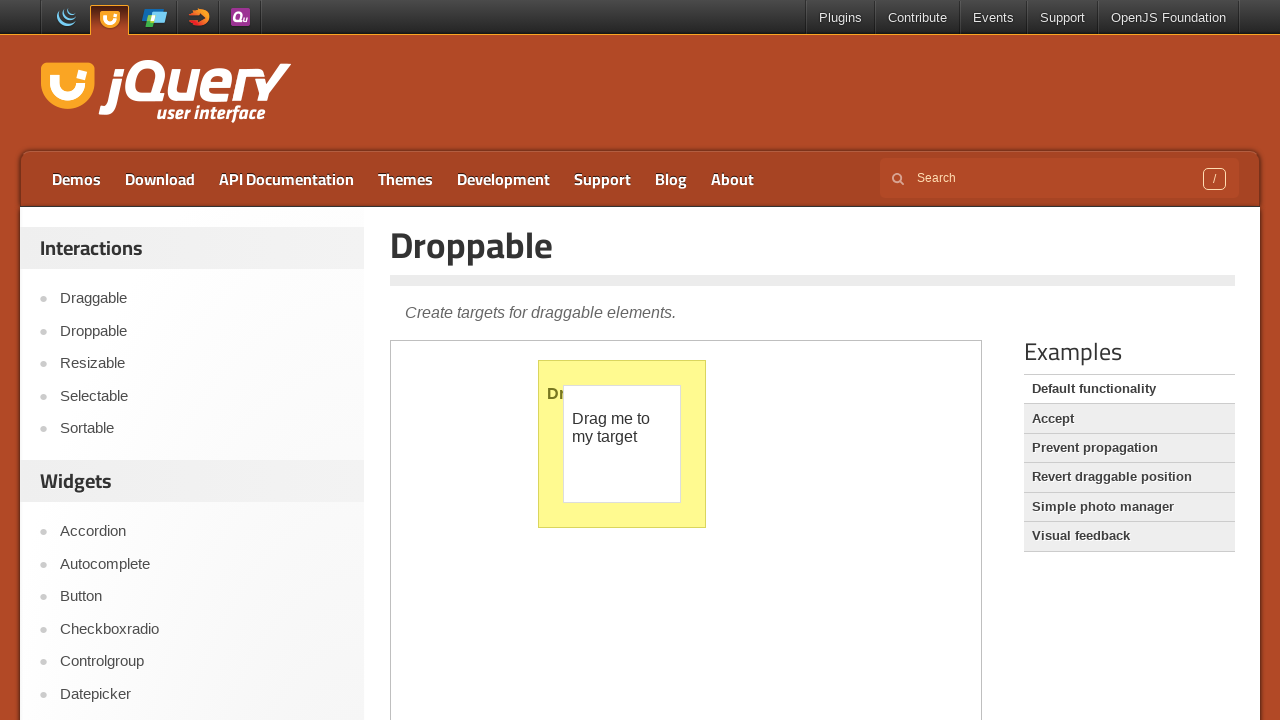

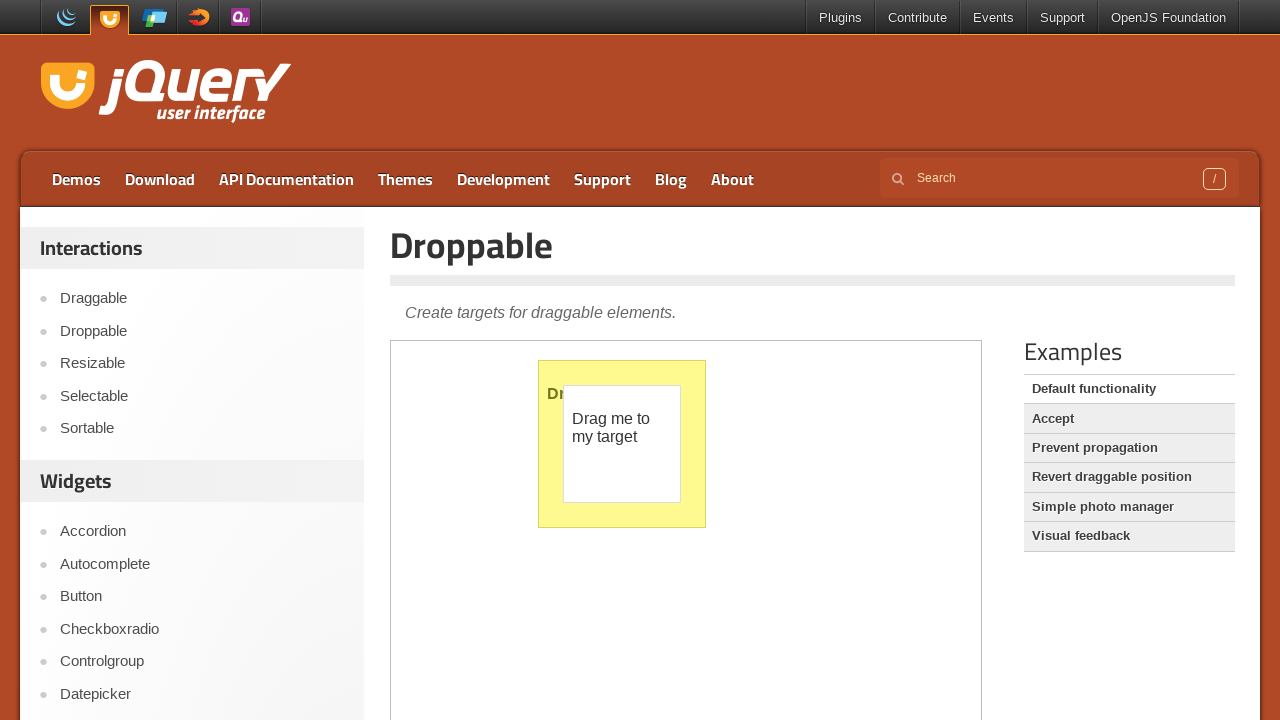